Tests radio button functionality by clicking through three different radio button options in sequence

Starting URL: https://chroma-tech-academy.mexil.it/static_page/

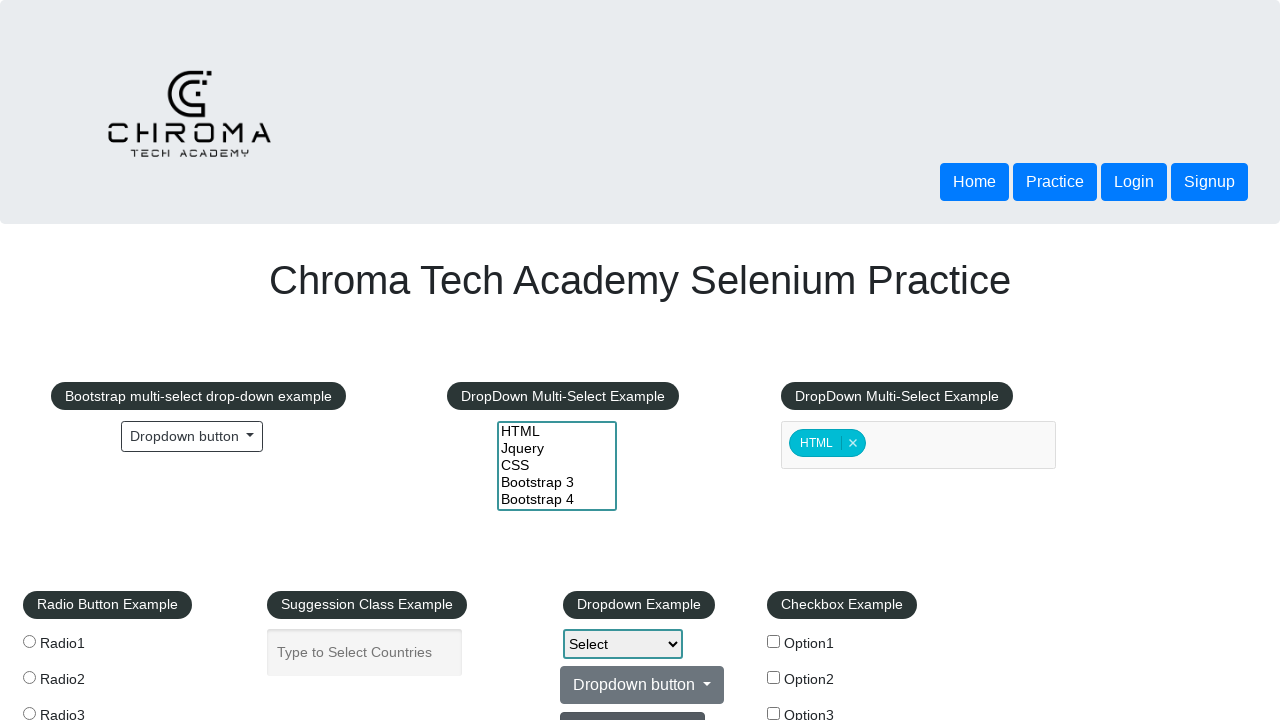

Clicked first radio button option at (29, 642) on (//input[@name='radioButton'])[1]
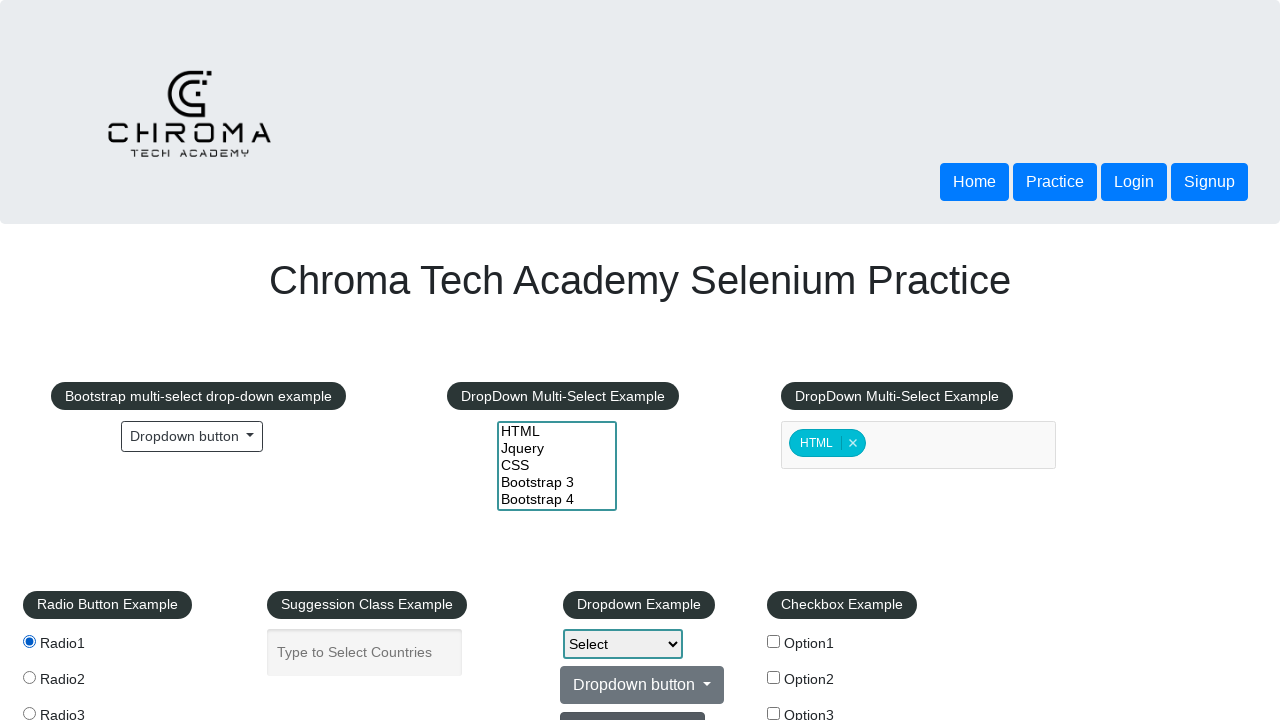

Waited 3 seconds after first radio button click
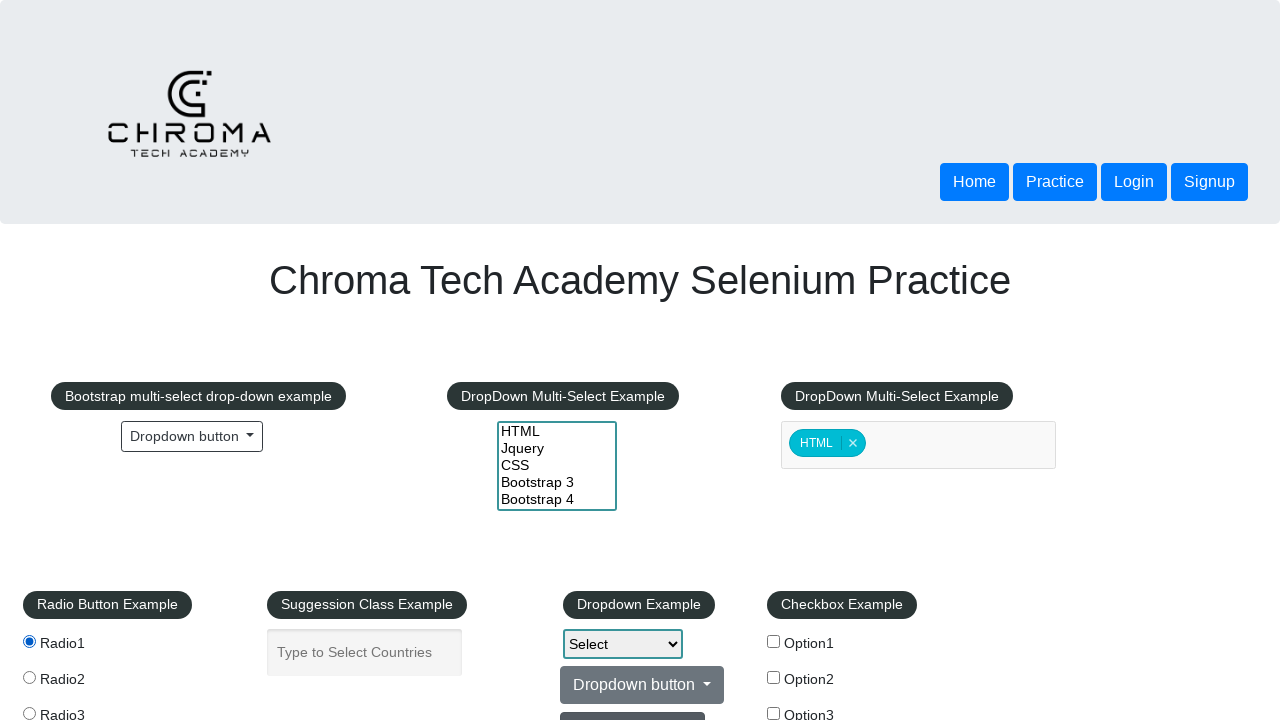

Clicked second radio button option at (29, 678) on (//input[@name='radioButton'])[2]
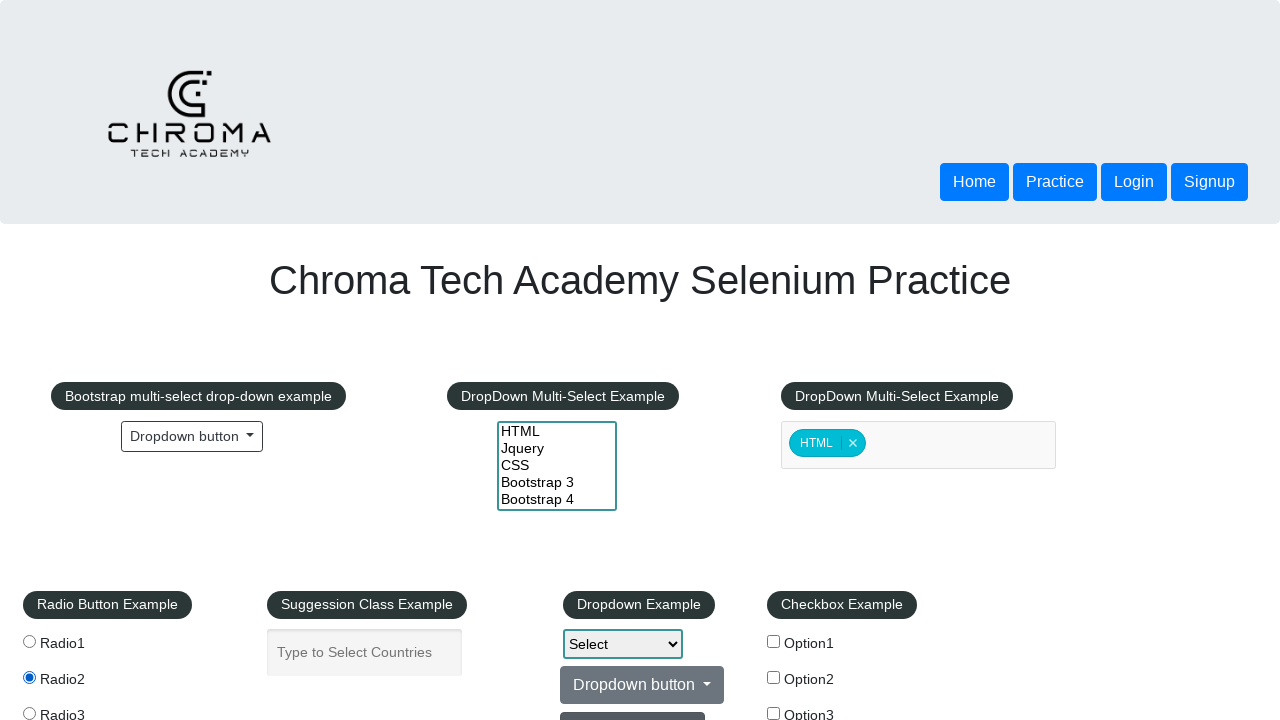

Waited 3 seconds after second radio button click
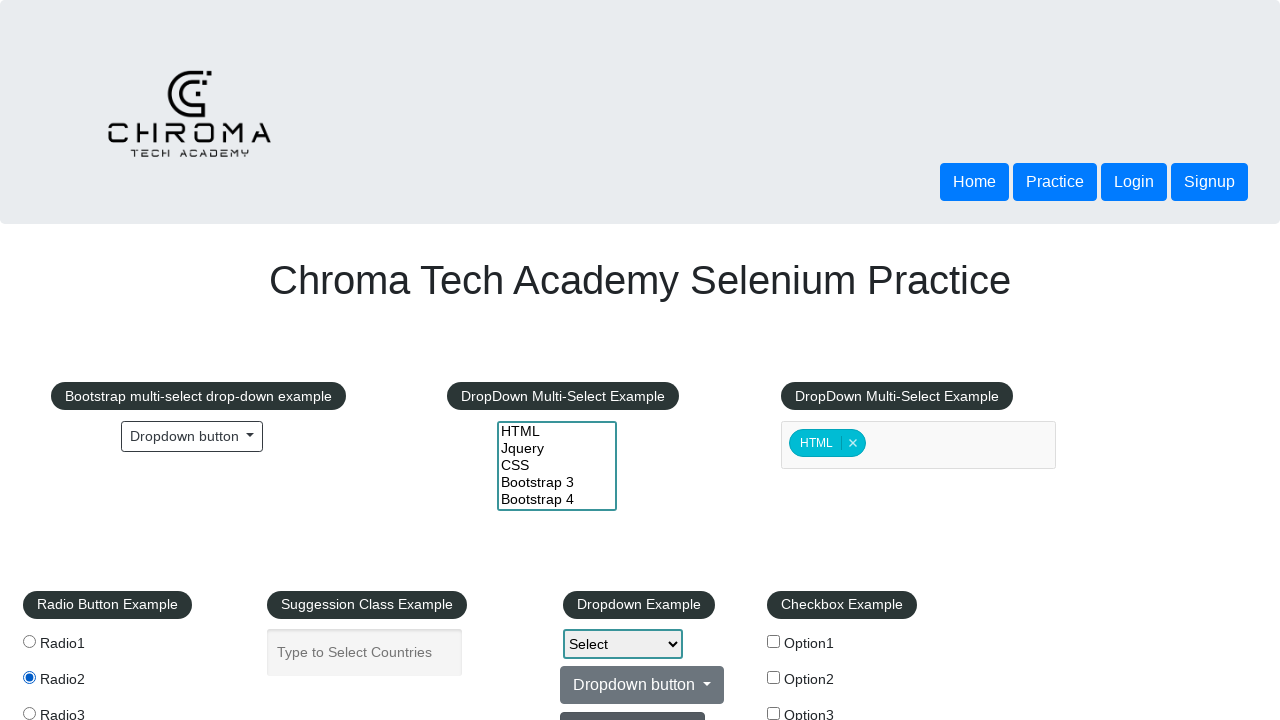

Clicked third radio button option at (29, 714) on (//input[@name='radioButton'])[3]
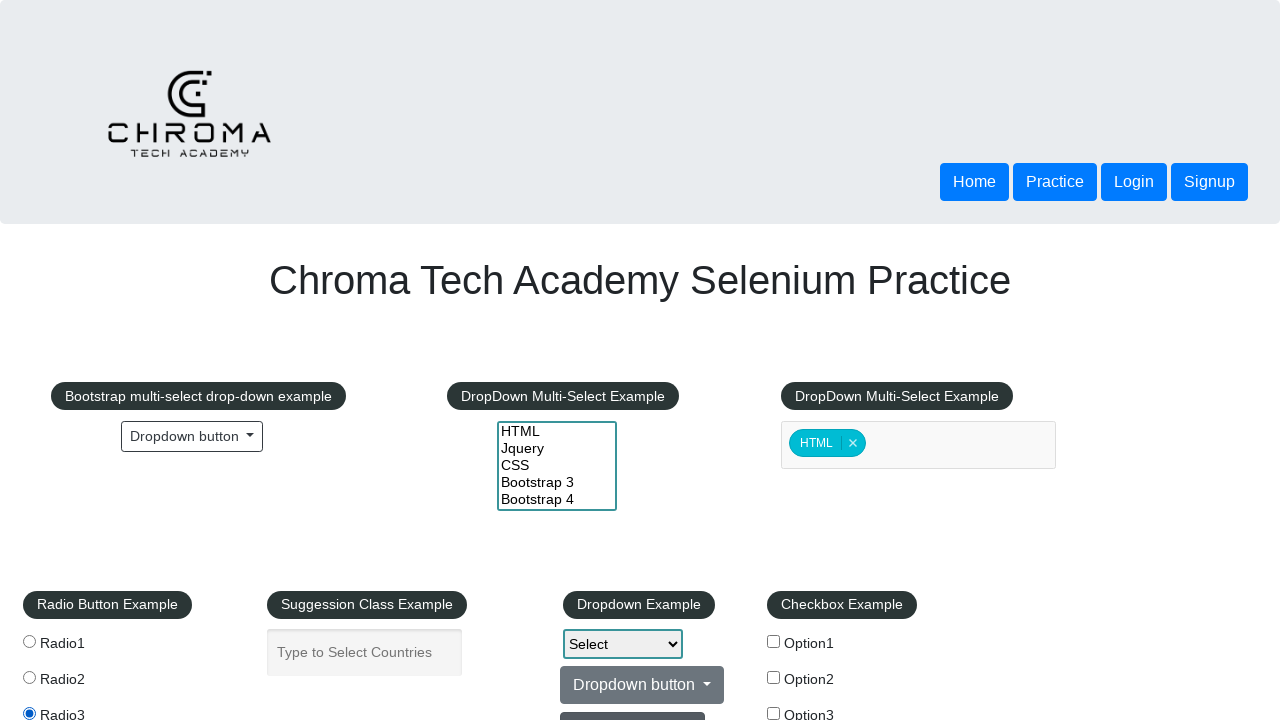

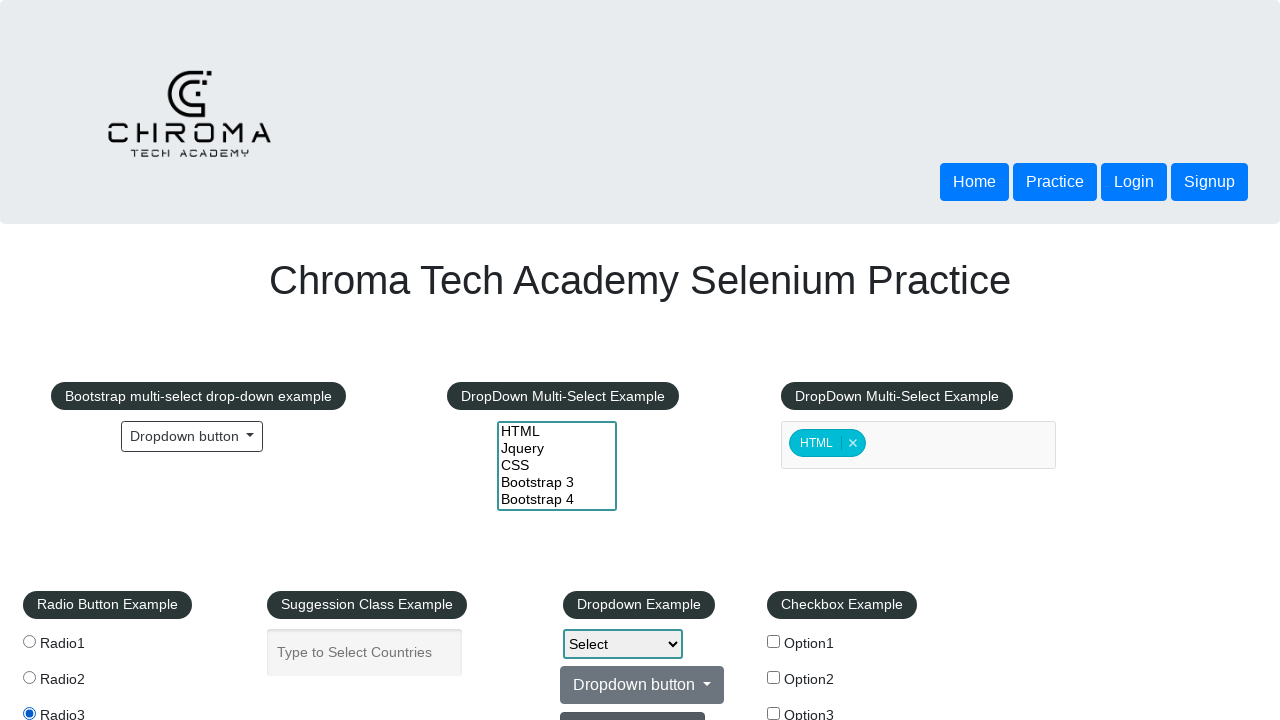